Navigates to jQuery context menu demo page and interacts with the context menu button

Starting URL: https://swisnl.github.io/jQuery-contextMenu/demo.html

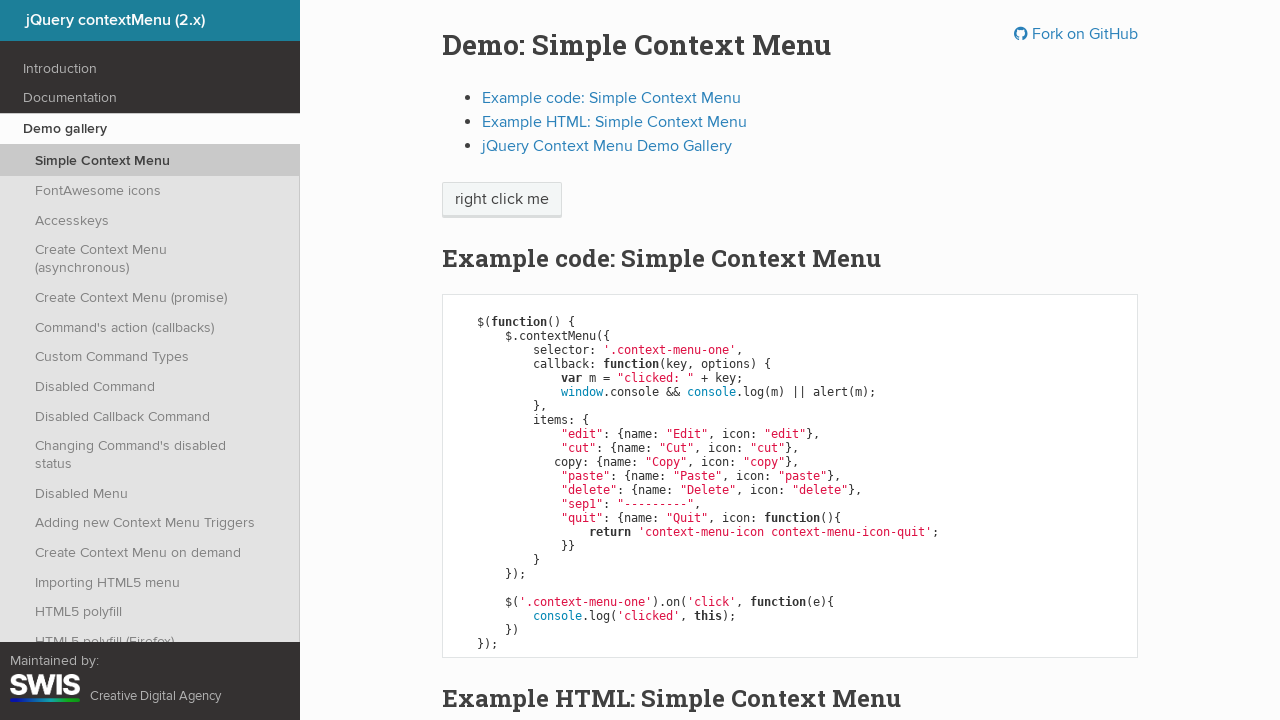

Waited for page header 'h1#demo-simple-context-menu' to be visible
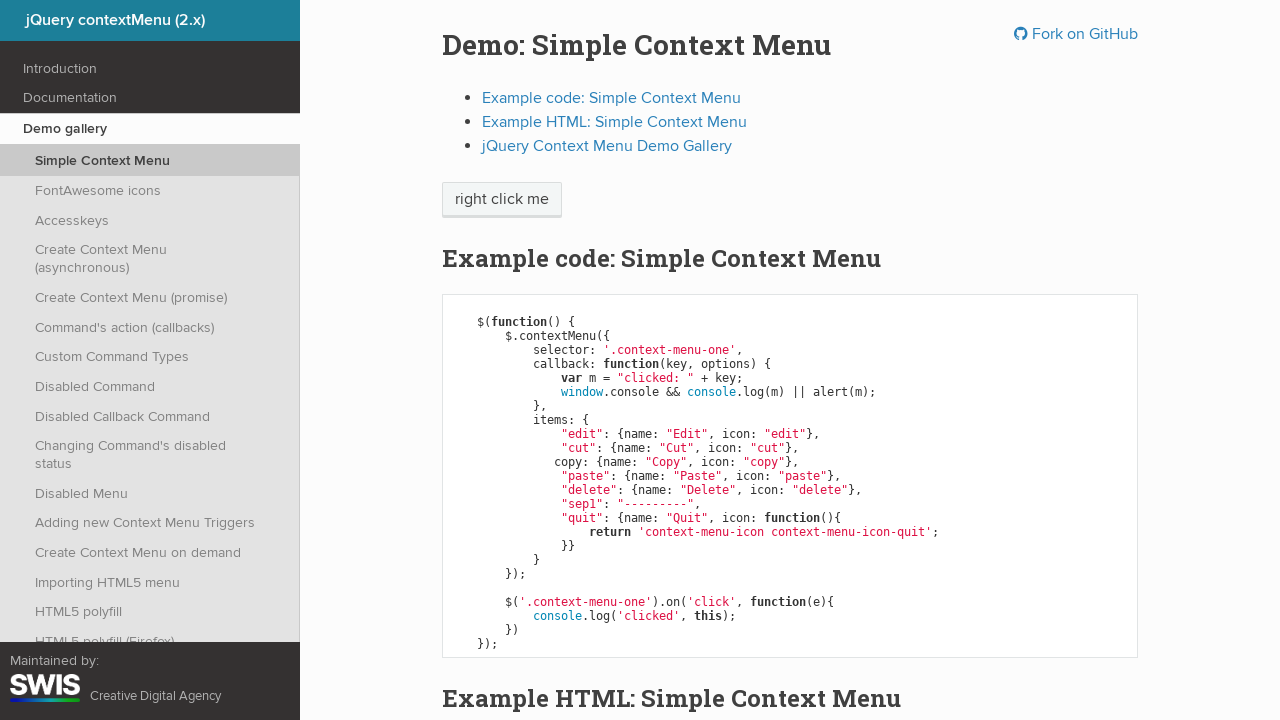

Located context menu button element
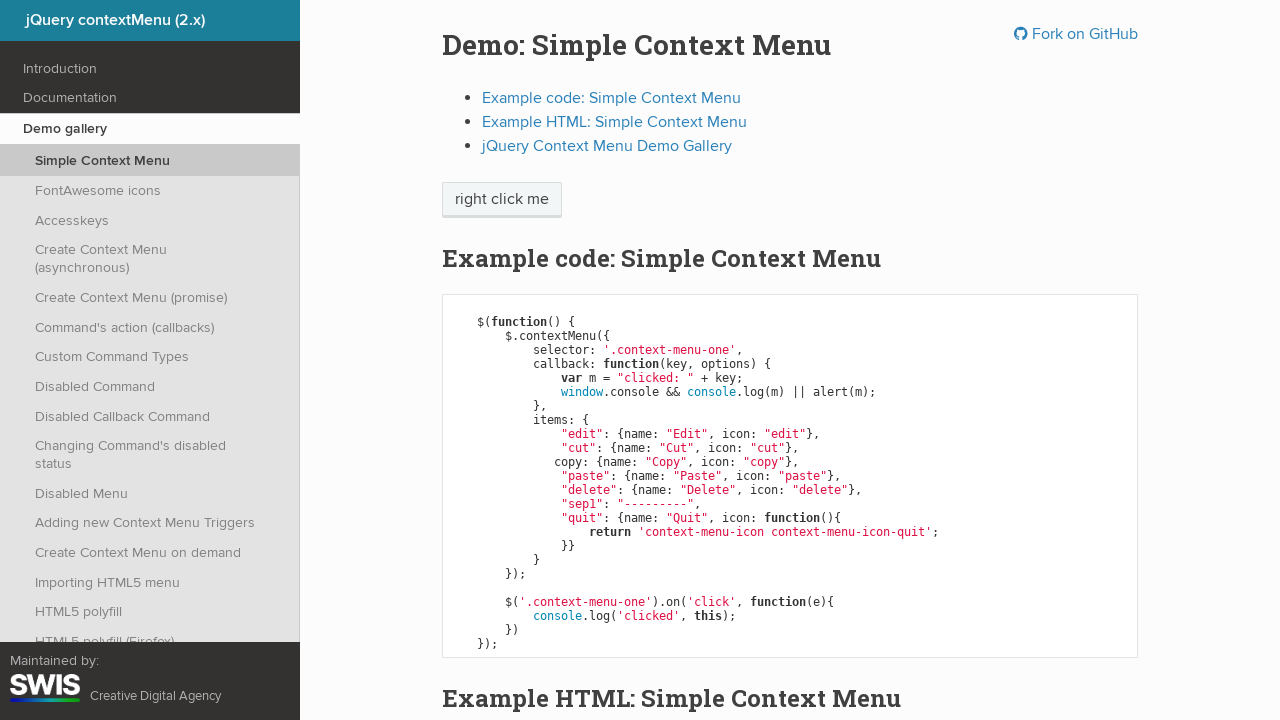

Right-clicked context menu button to trigger menu at (502, 200) on span.context-menu-one.btn.btn-neutral
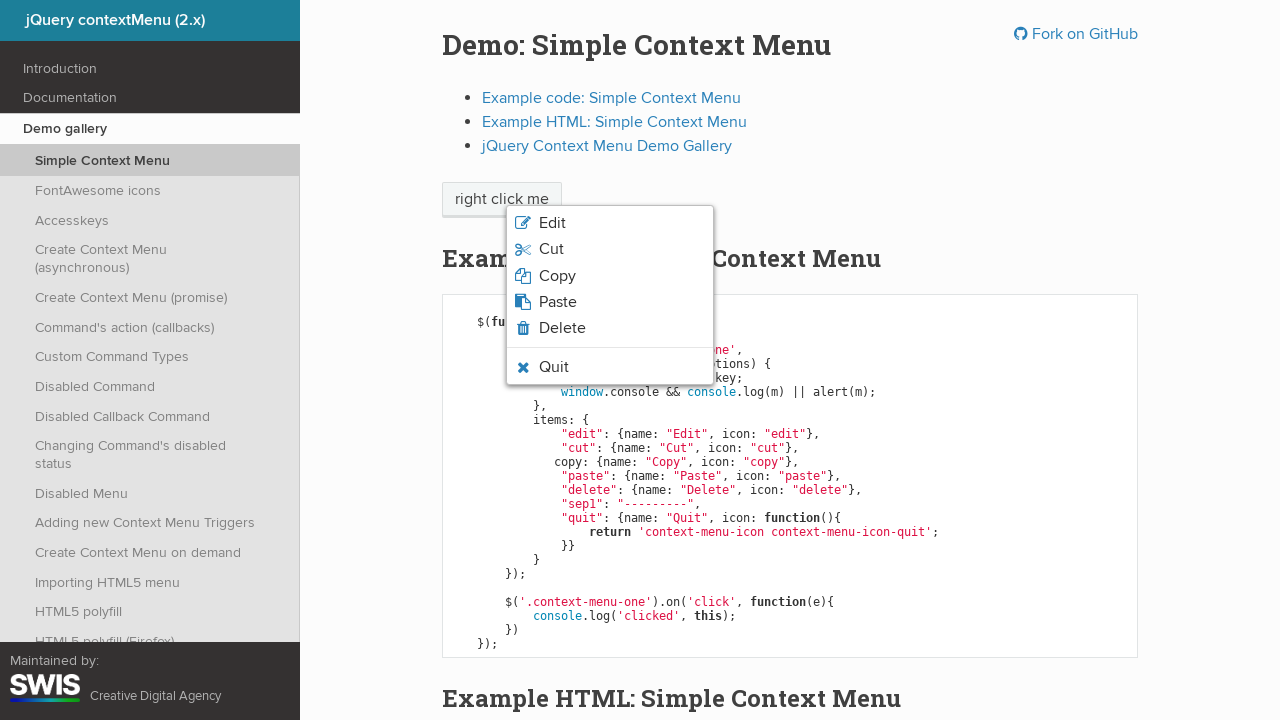

Waited for context menu list to appear
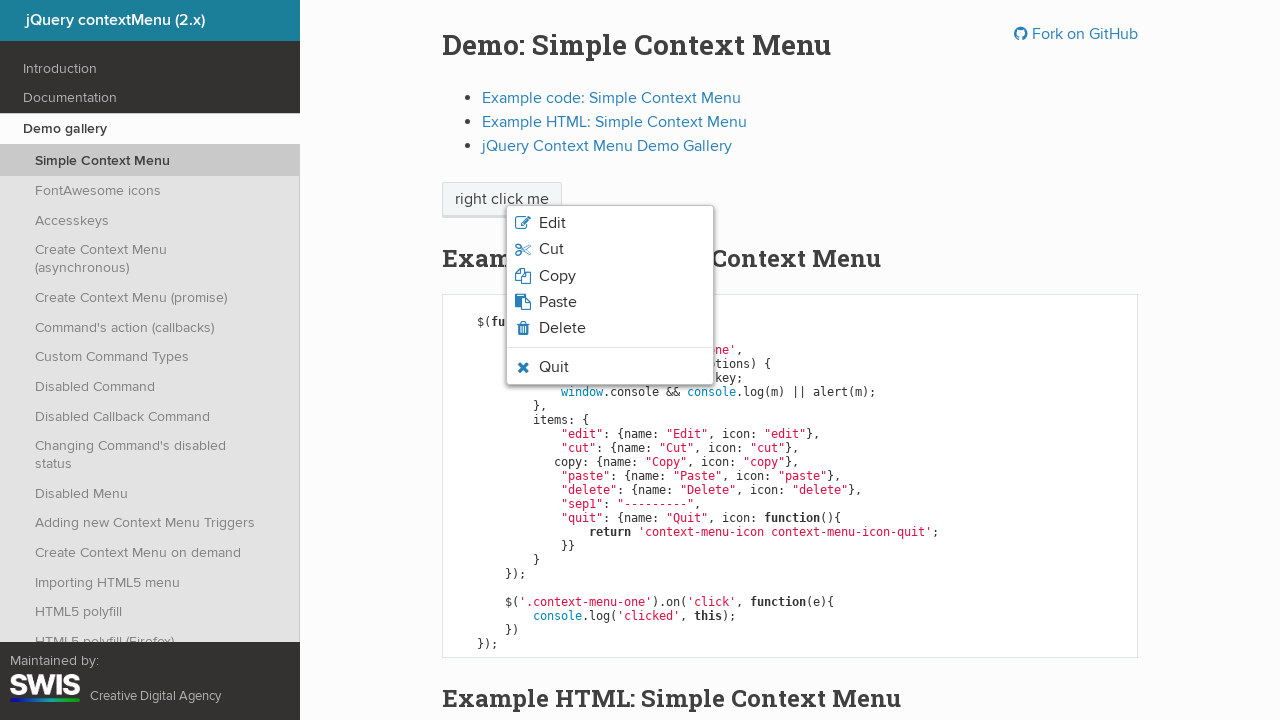

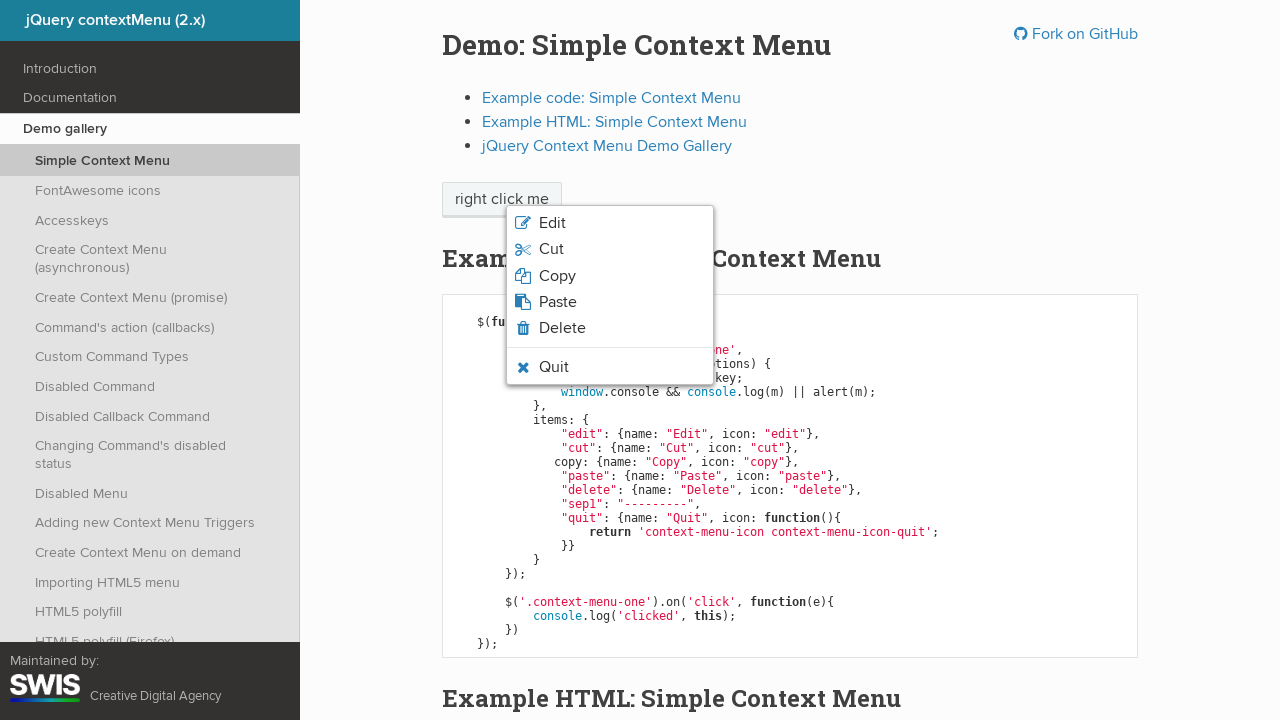